Tests drag-and-drop functionality on the jQuery UI droppable demo page by dragging an element and dropping it onto a target area.

Starting URL: http://jqueryui.com/resources/demos/droppable/default.html

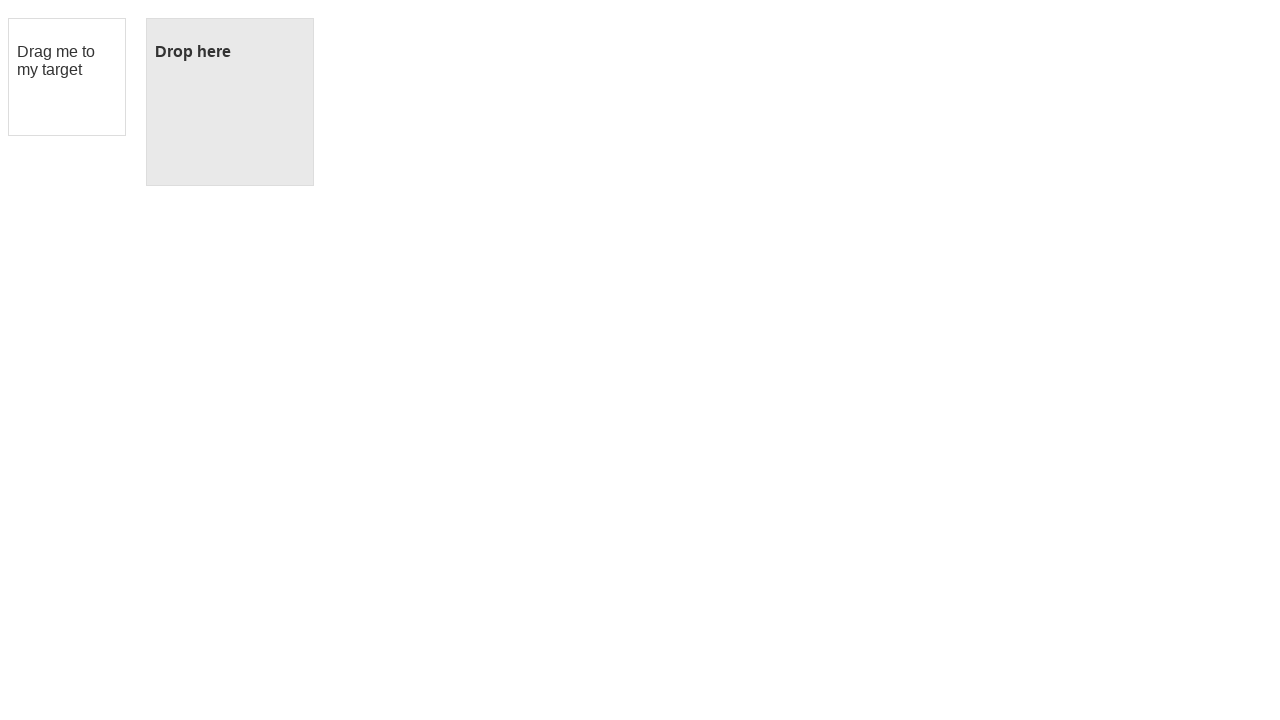

Waited for draggable element to be visible
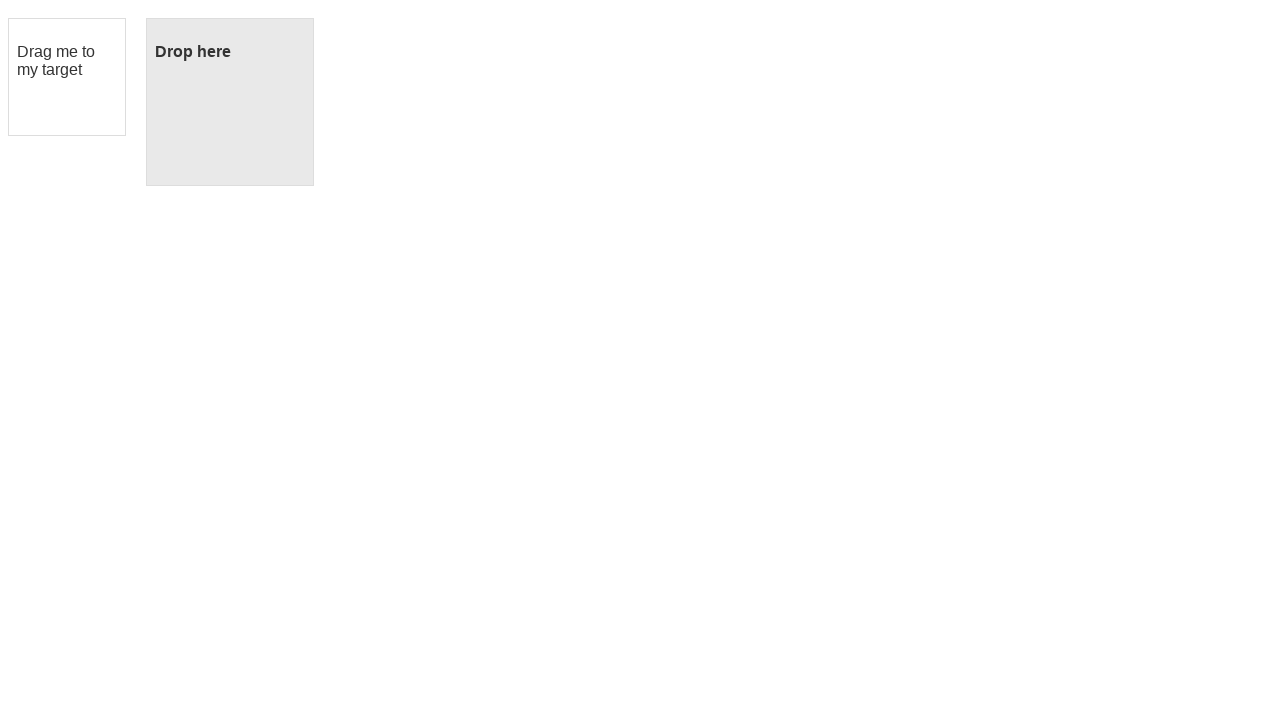

Waited for droppable element to be visible
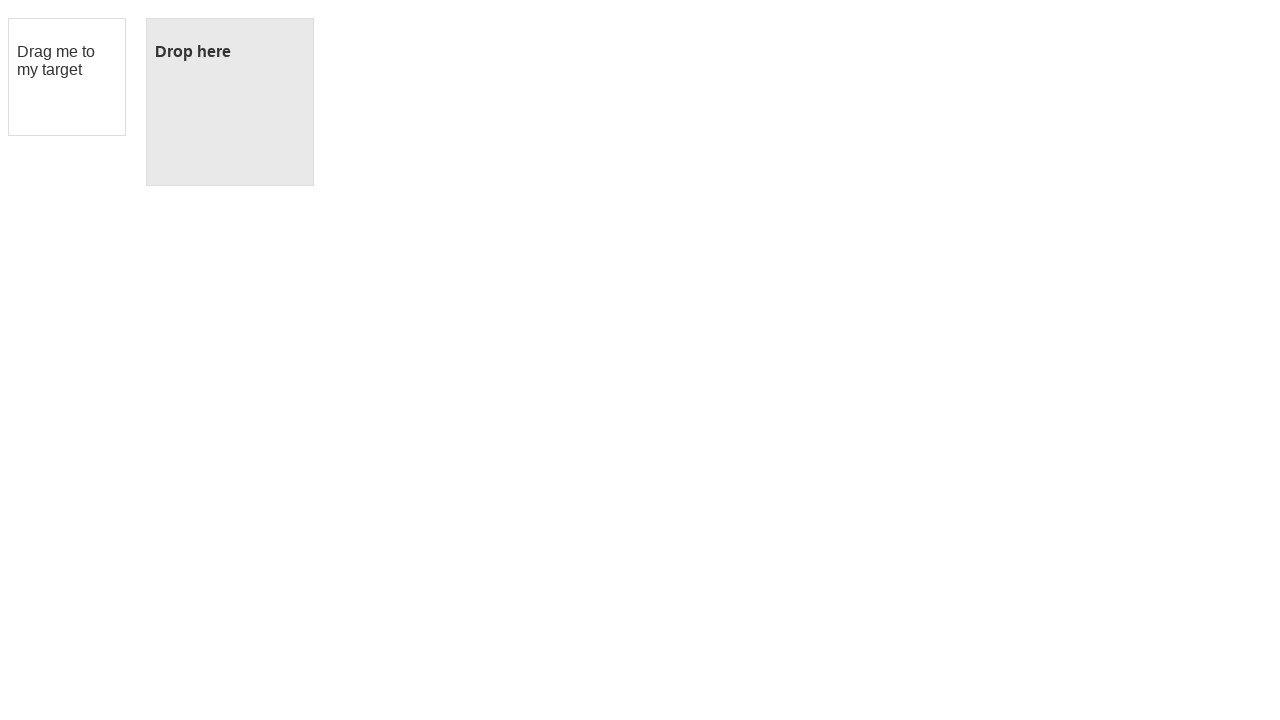

Dragged draggable element and dropped it onto droppable target area at (230, 102)
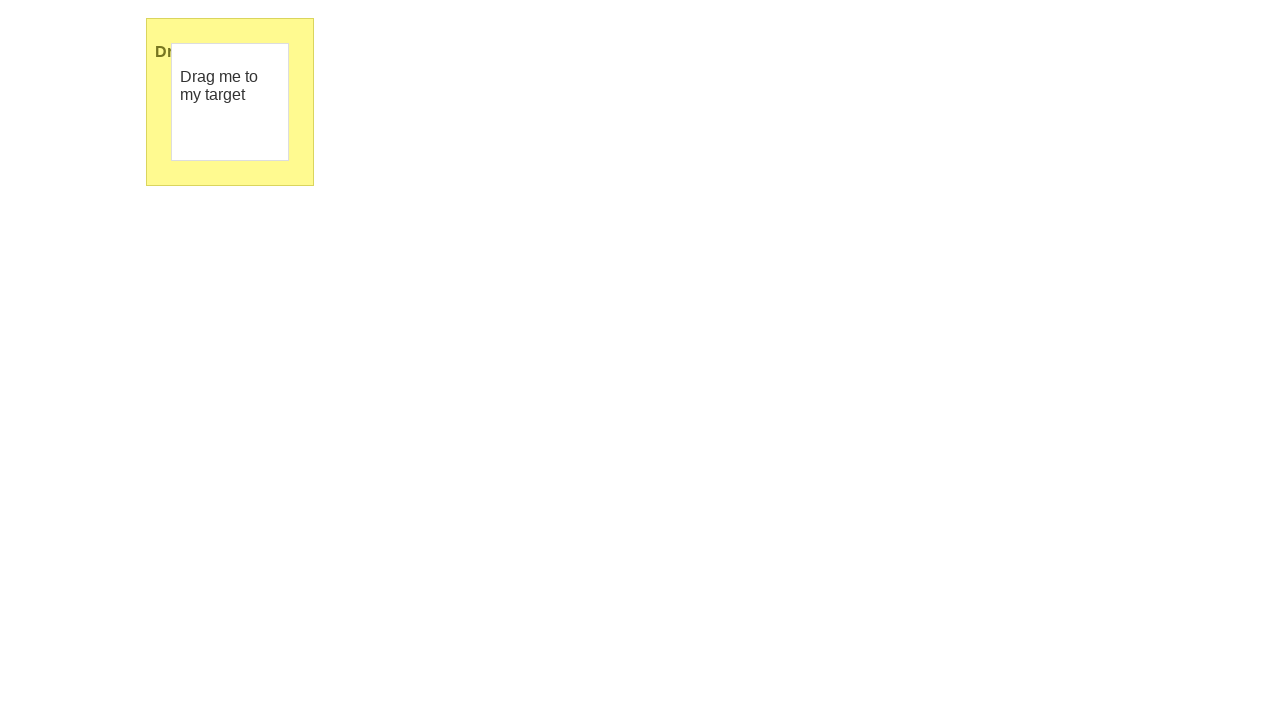

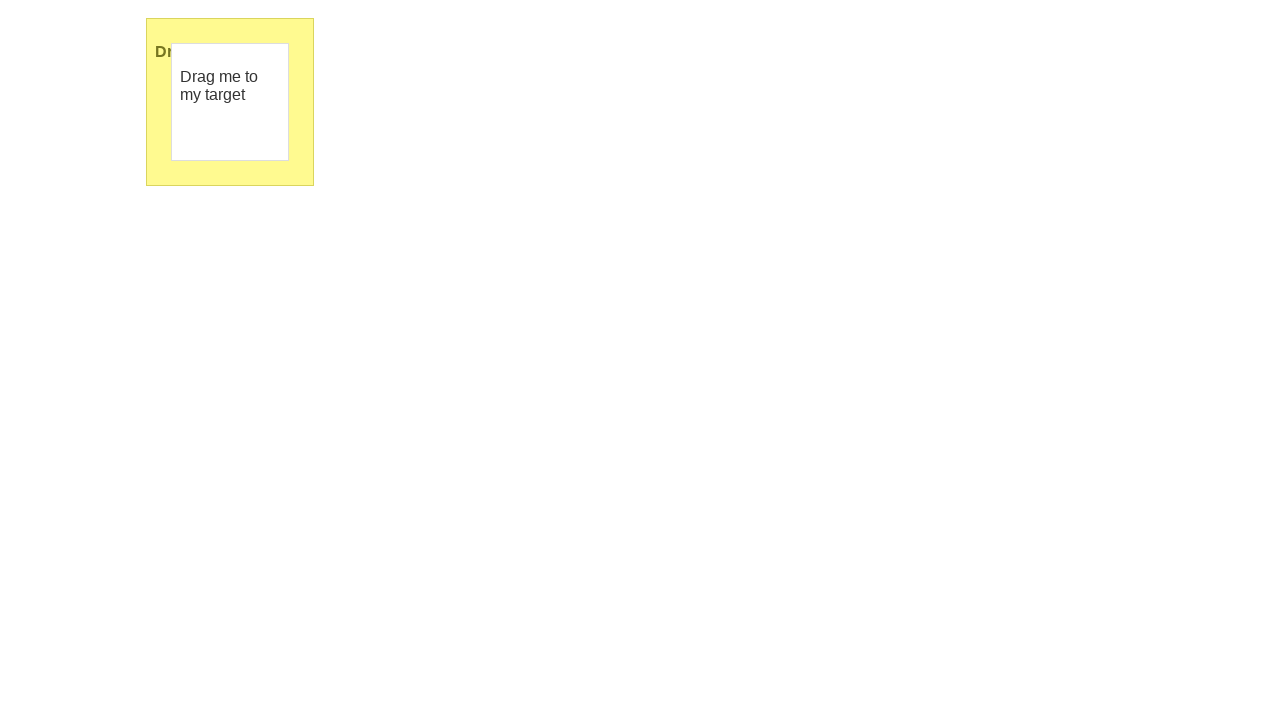